Tests radio button selection by clicking different options and verifying the selected value is displayed correctly

Starting URL: https://demoqa.com/radio-button

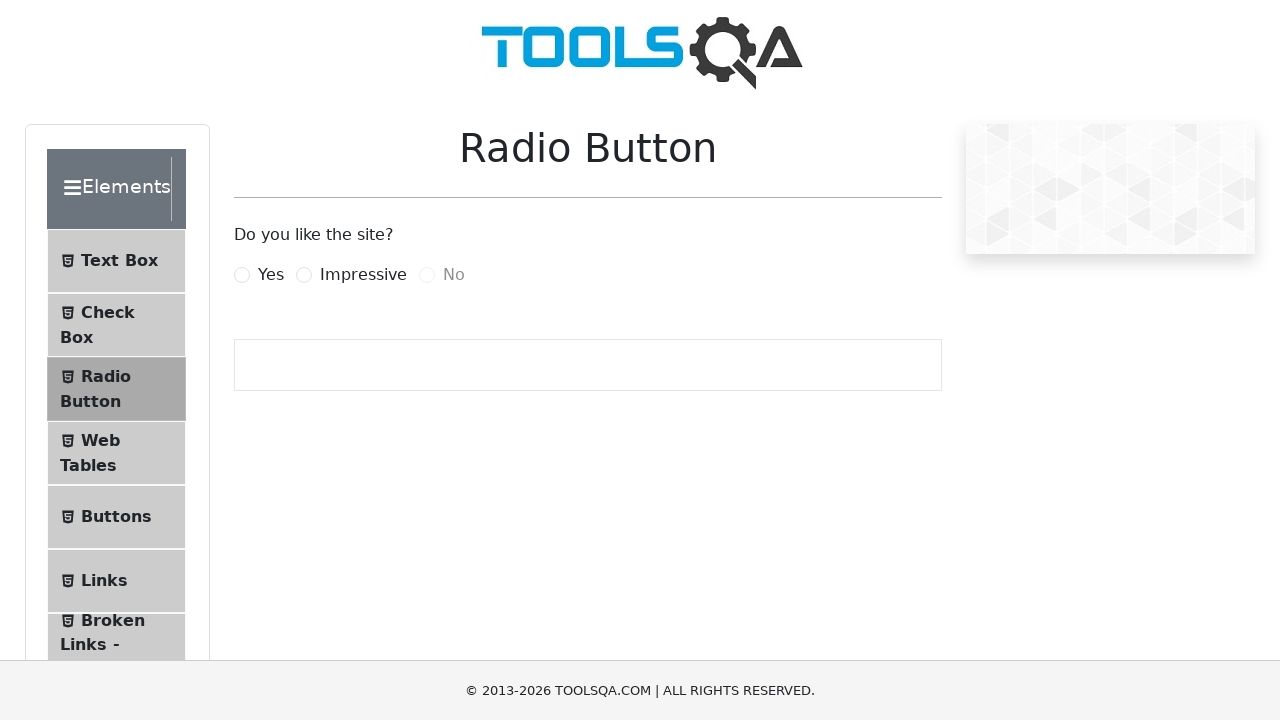

Clicked 'Yes' radio button at (271, 275) on [for="yesRadio"]
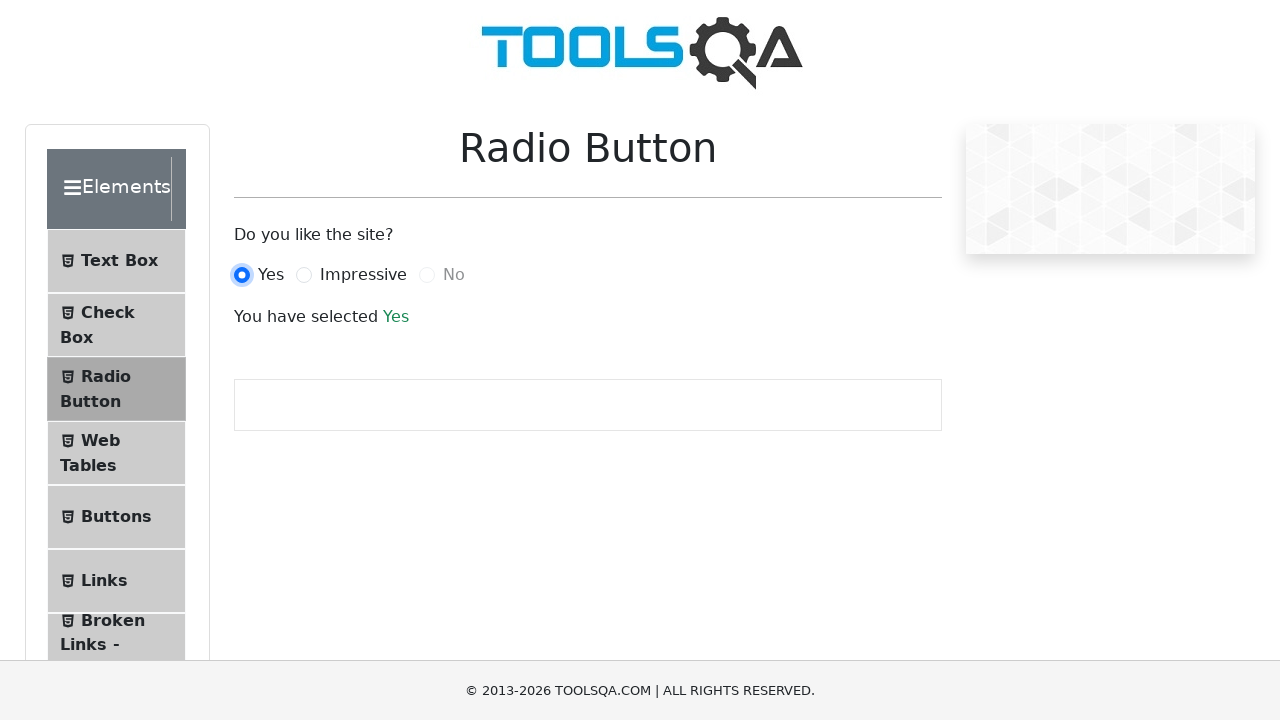

Waited 1000ms for 'Yes' selection to register
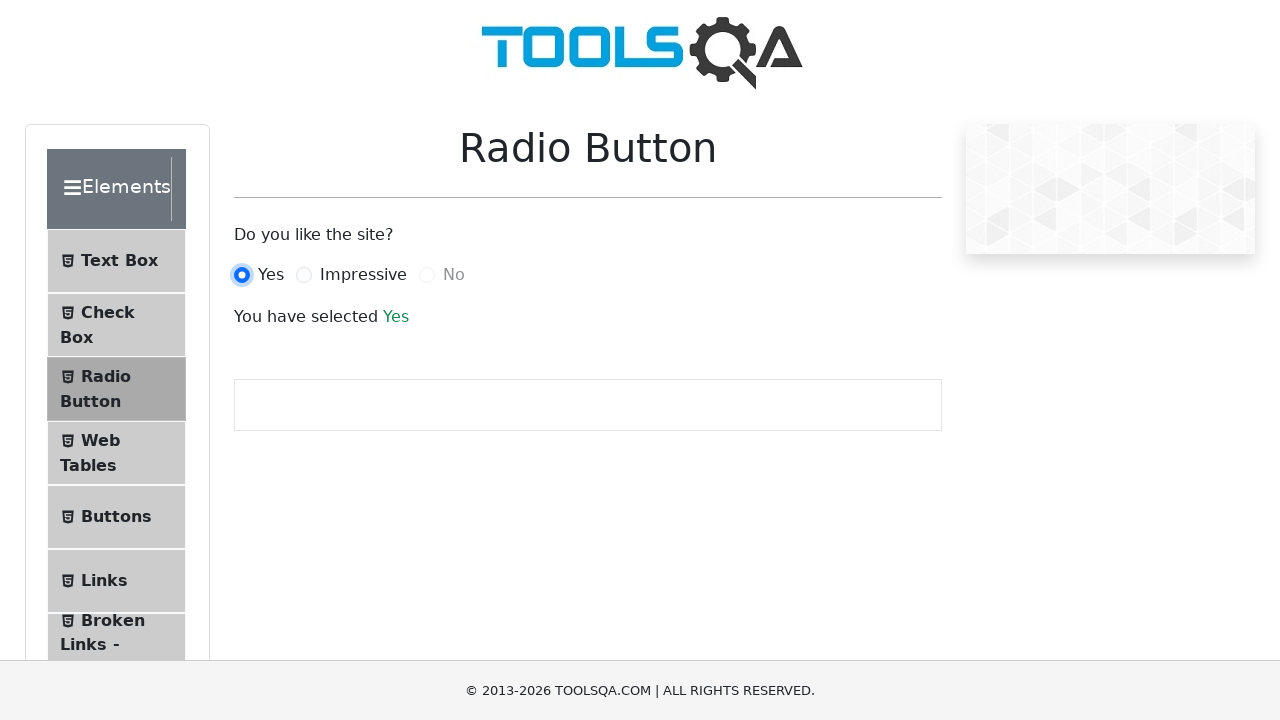

Located success text element
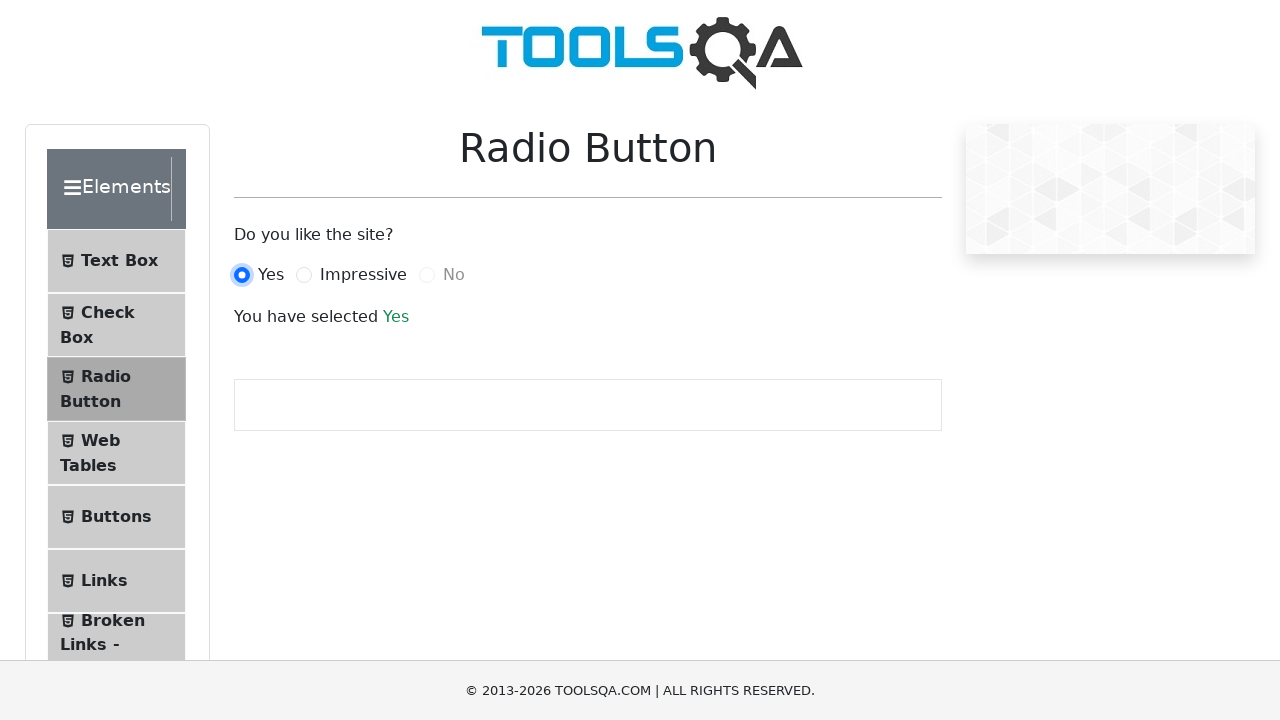

Verified 'Yes' text is displayed after selection
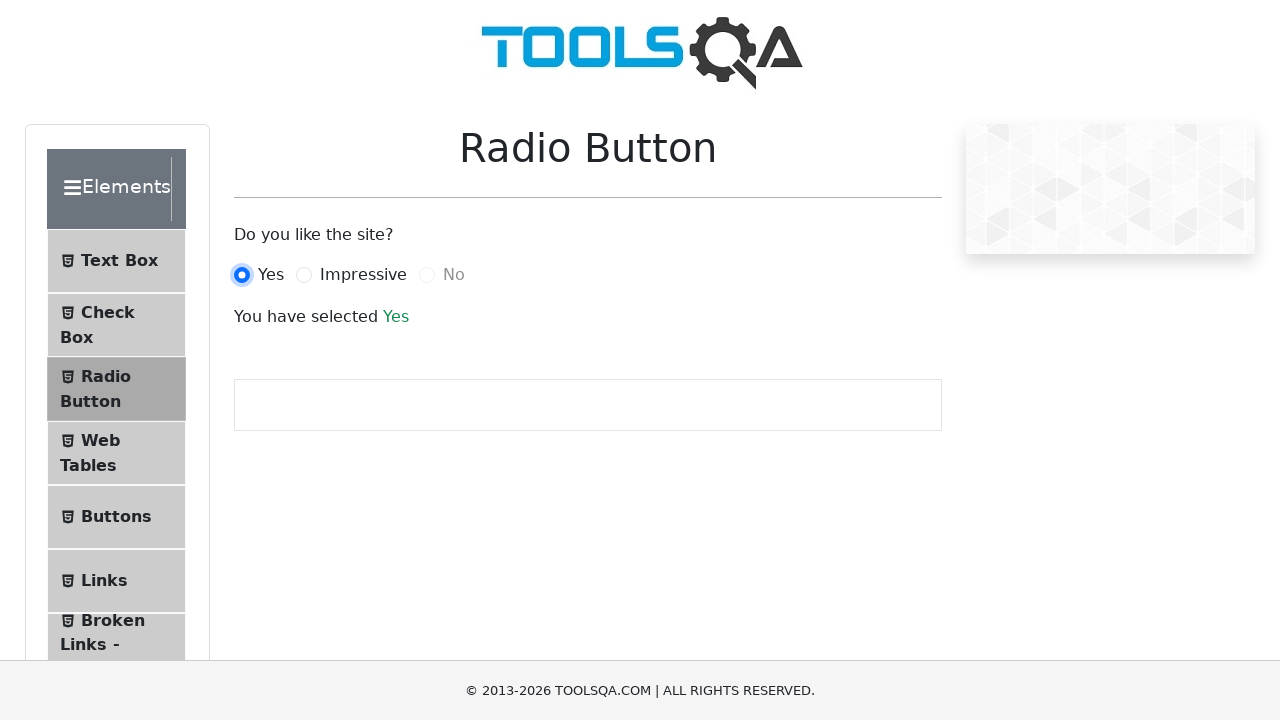

Clicked 'Impressive' radio button at (363, 275) on [for="impressiveRadio"]
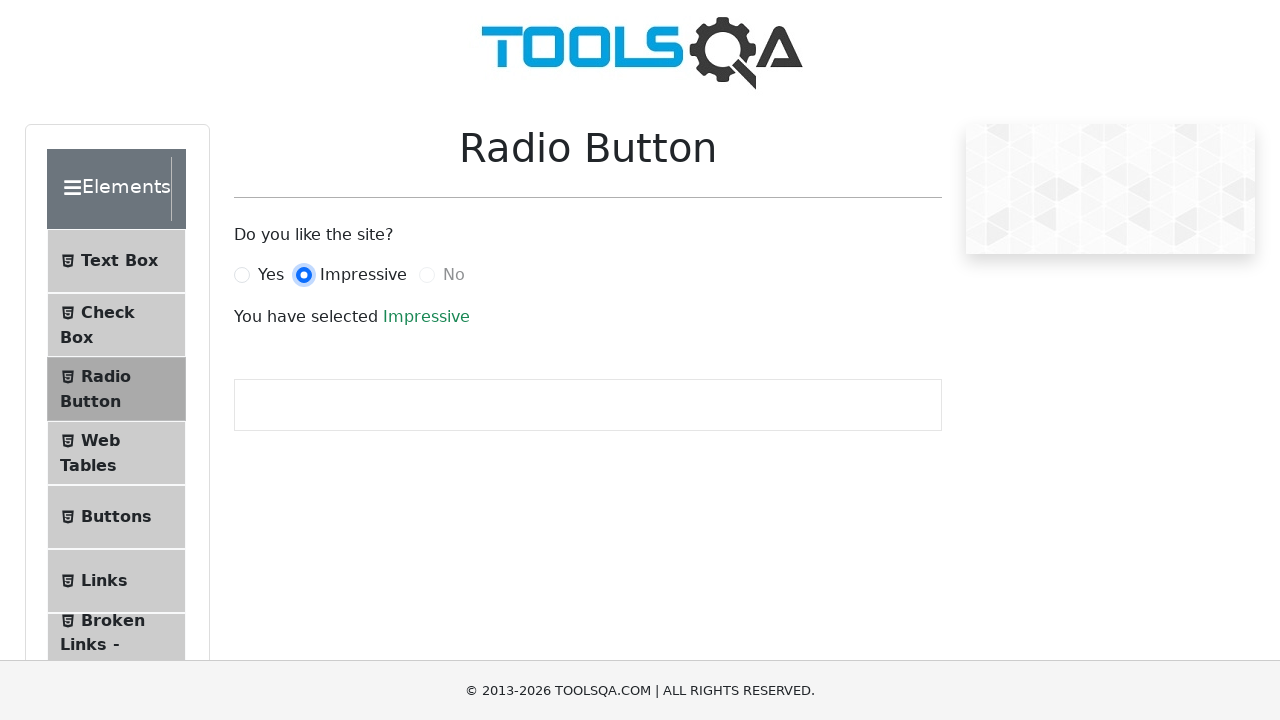

Waited 1000ms for 'Impressive' selection to register
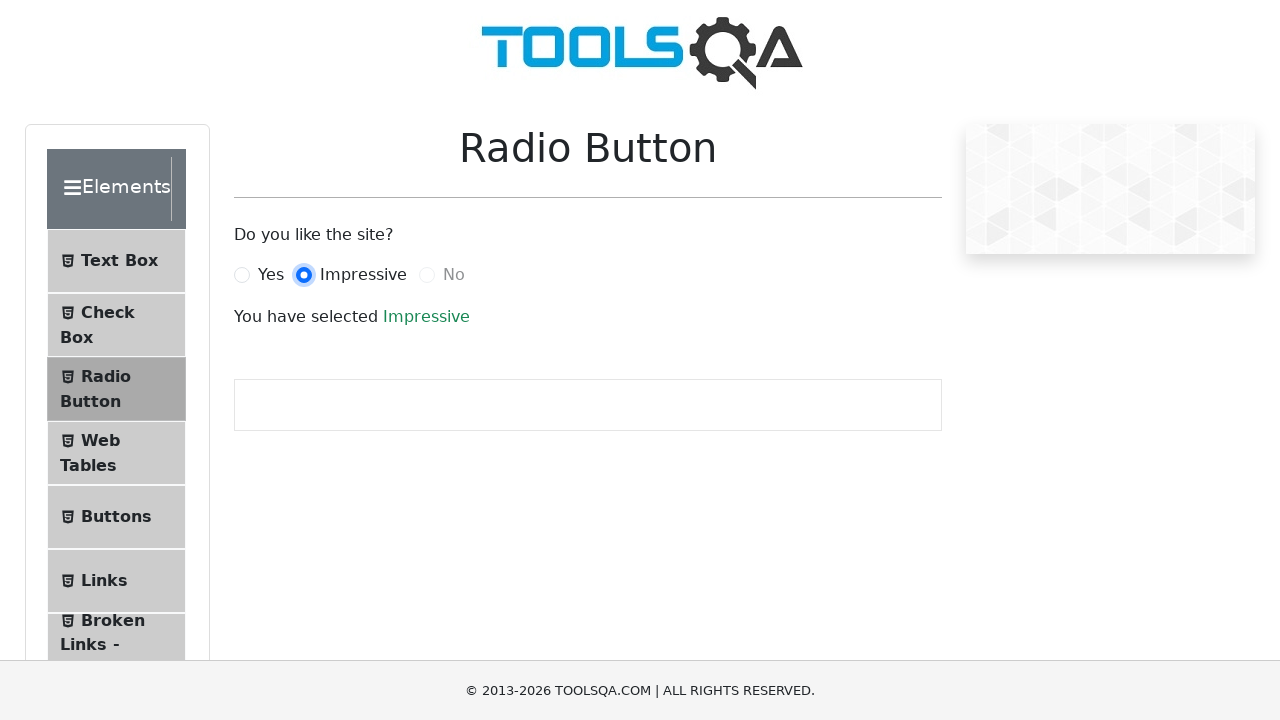

Located success text element
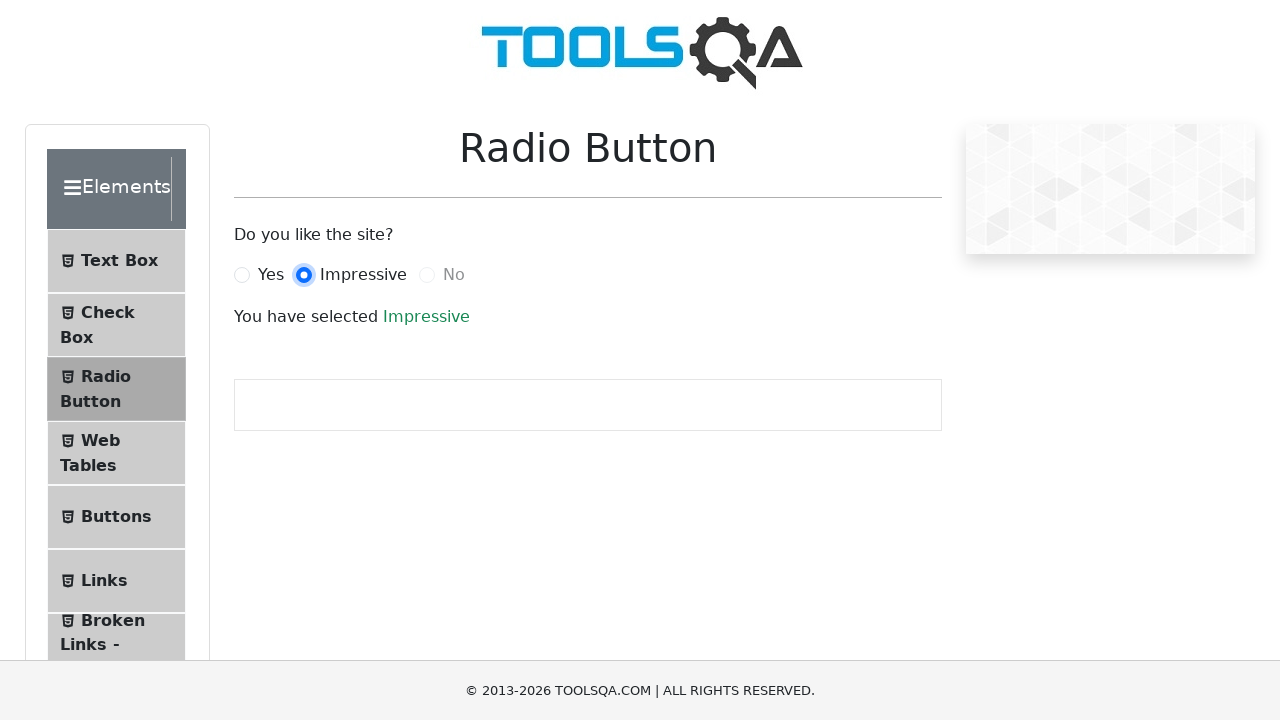

Verified 'Impressive' text is displayed after selection
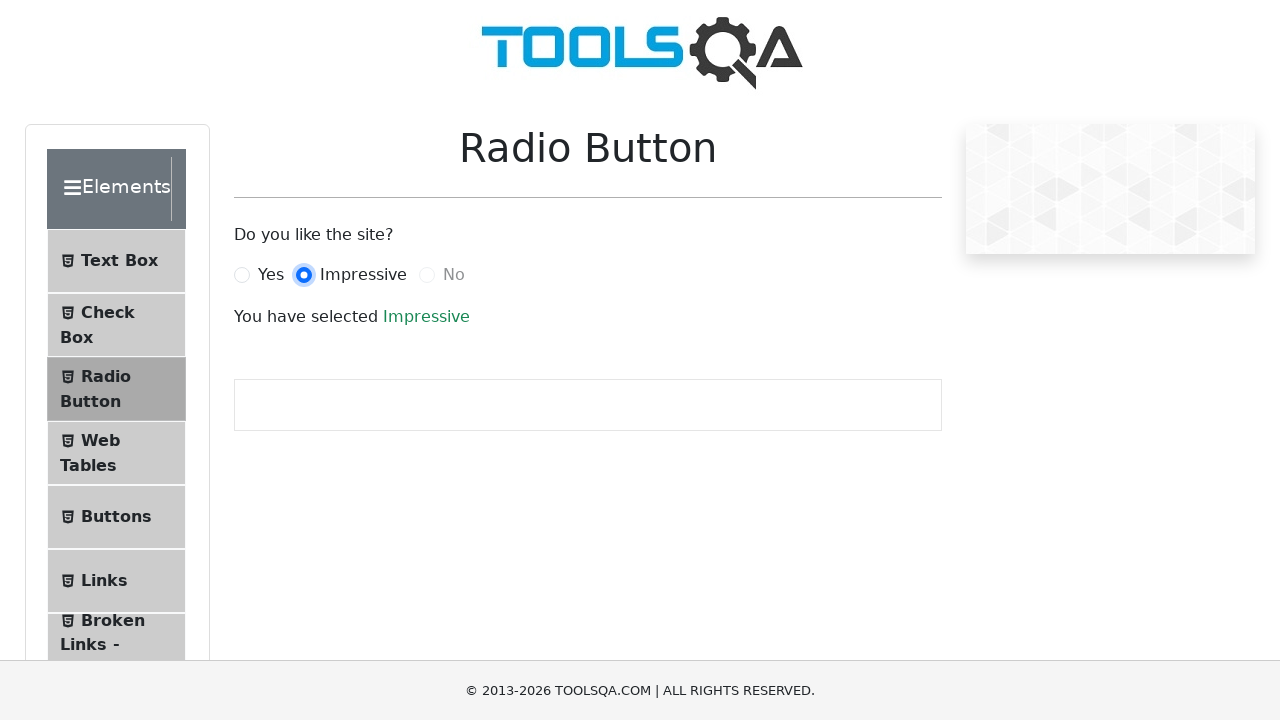

Located 'No' radio button element
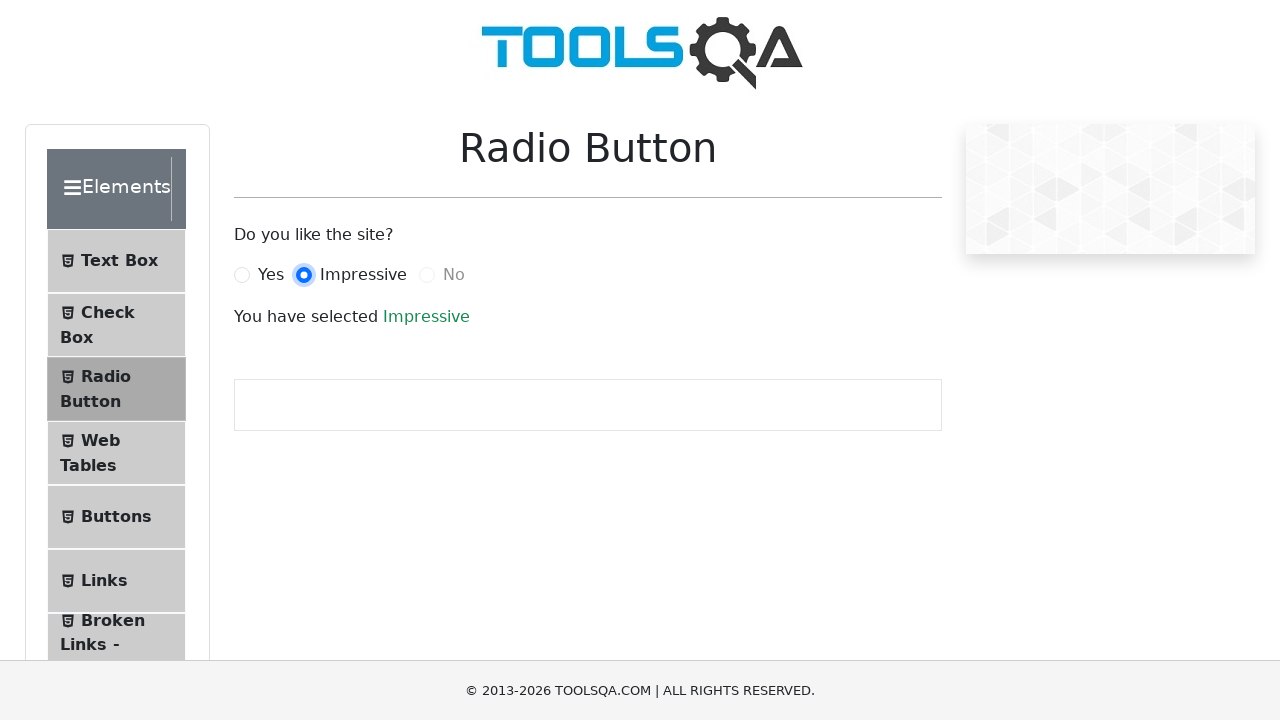

Verified 'No' radio button is disabled
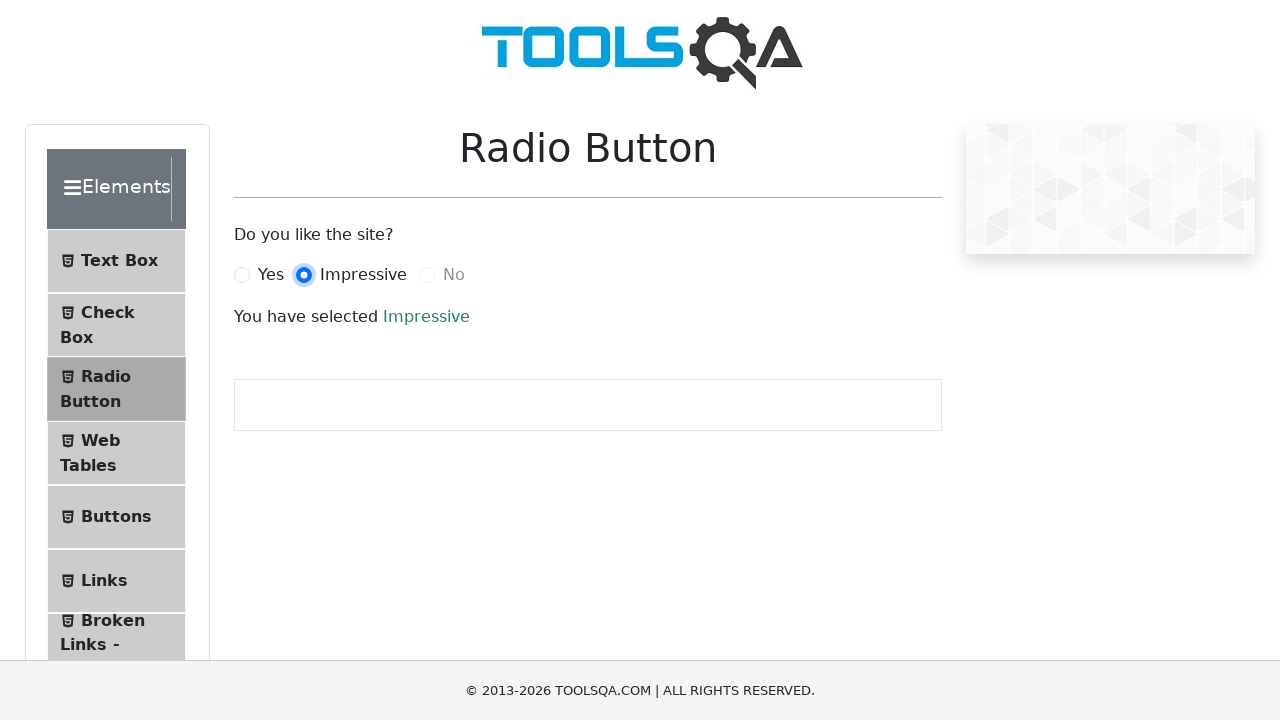

Final wait of 2000ms completed
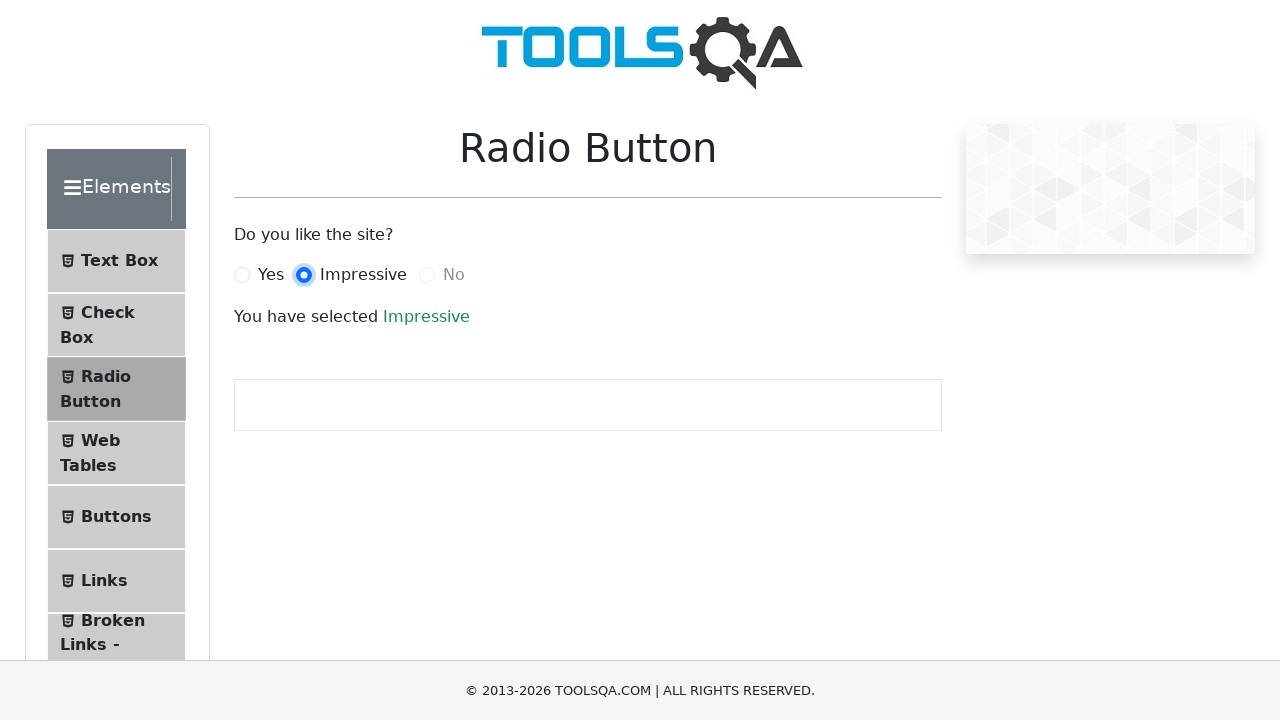

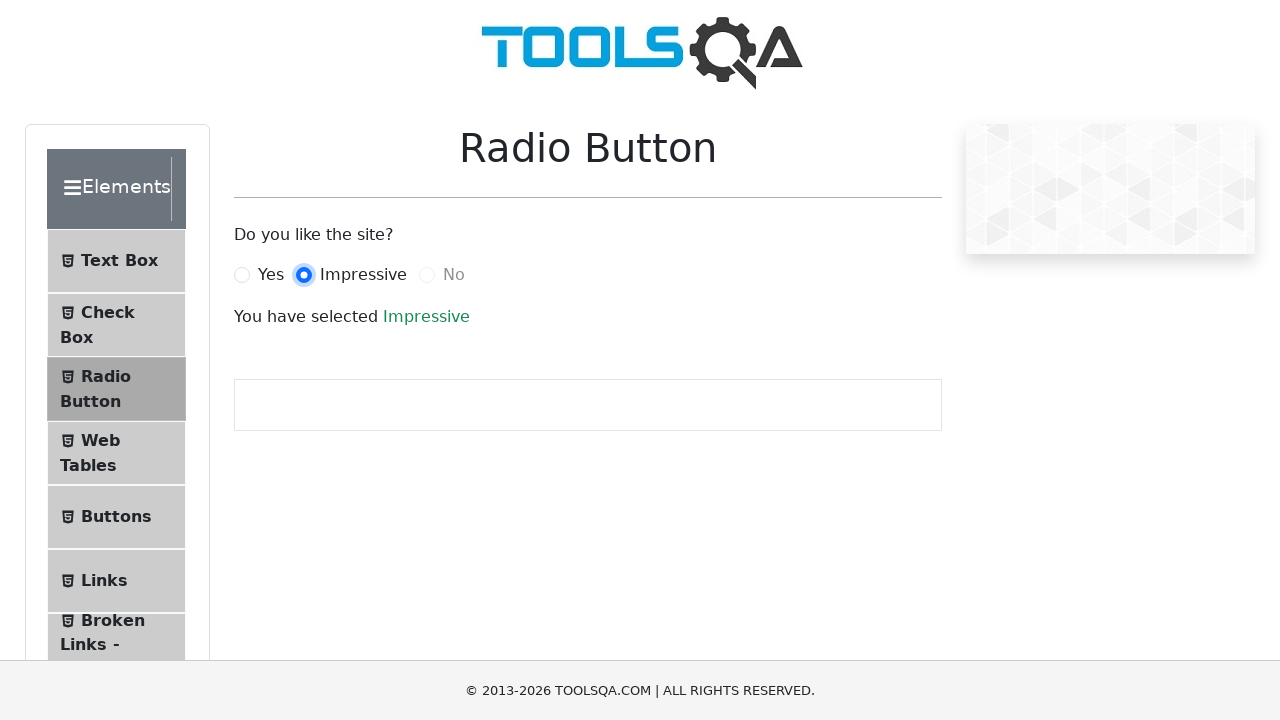